Fills the address field in an autocomplete form

Starting URL: https://formy-project.herokuapp.com/autocomplete

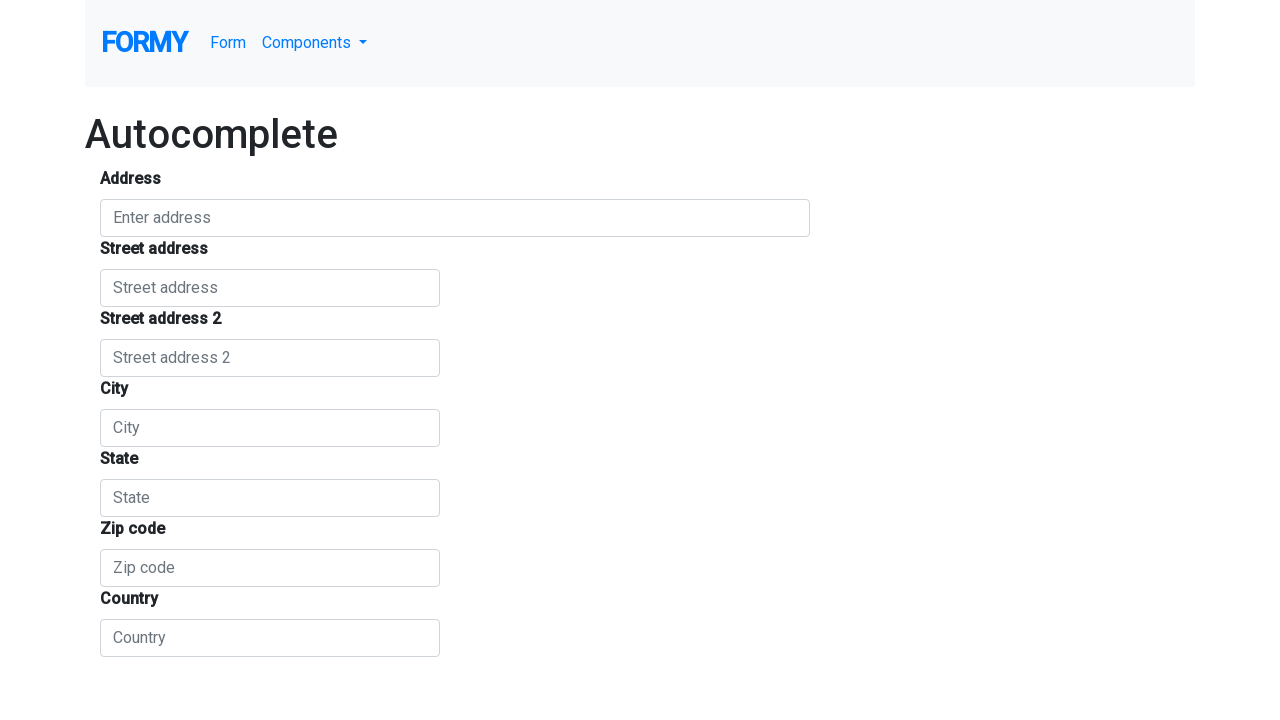

Filled address field with 'Jud. Sibiu' on #autocomplete
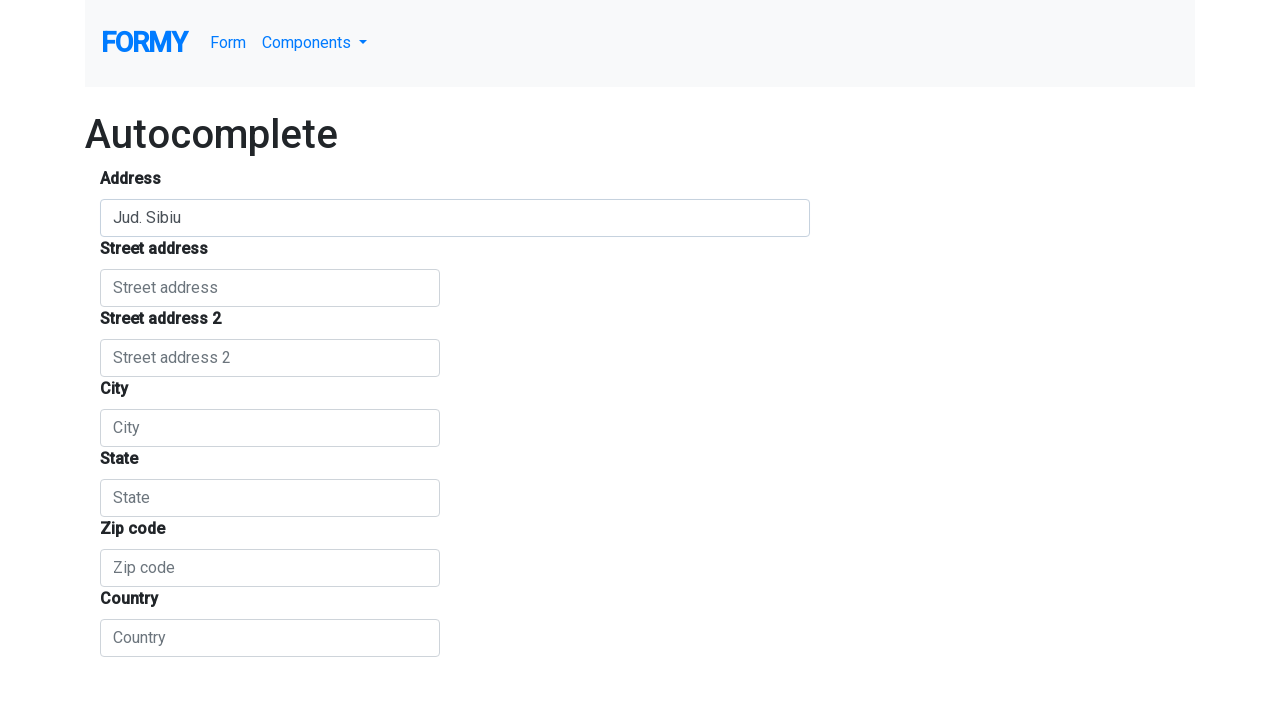

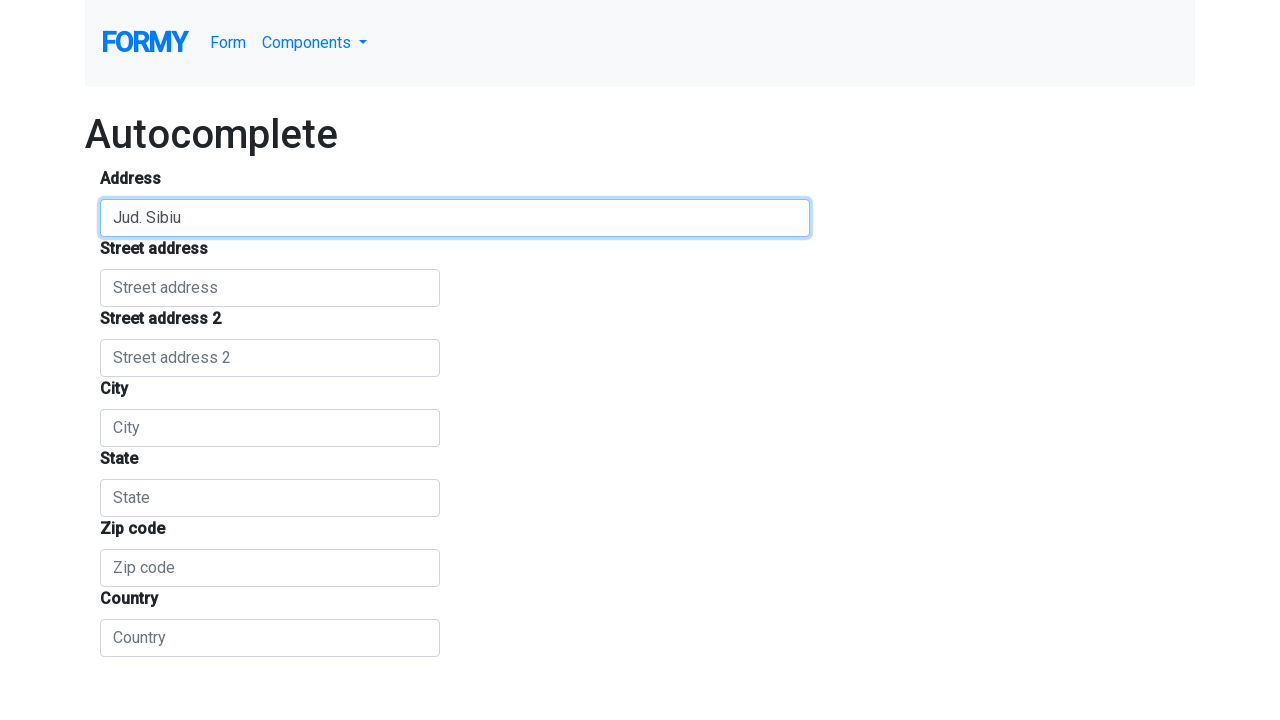